Tests the drug registry search functionality by entering a search term, clicking multiple radio button filters, and submitting the search form on a Belarusian pharmaceutical registry website.

Starting URL: https://www.rceth.by/Refbank/reestr_drurregprice/results

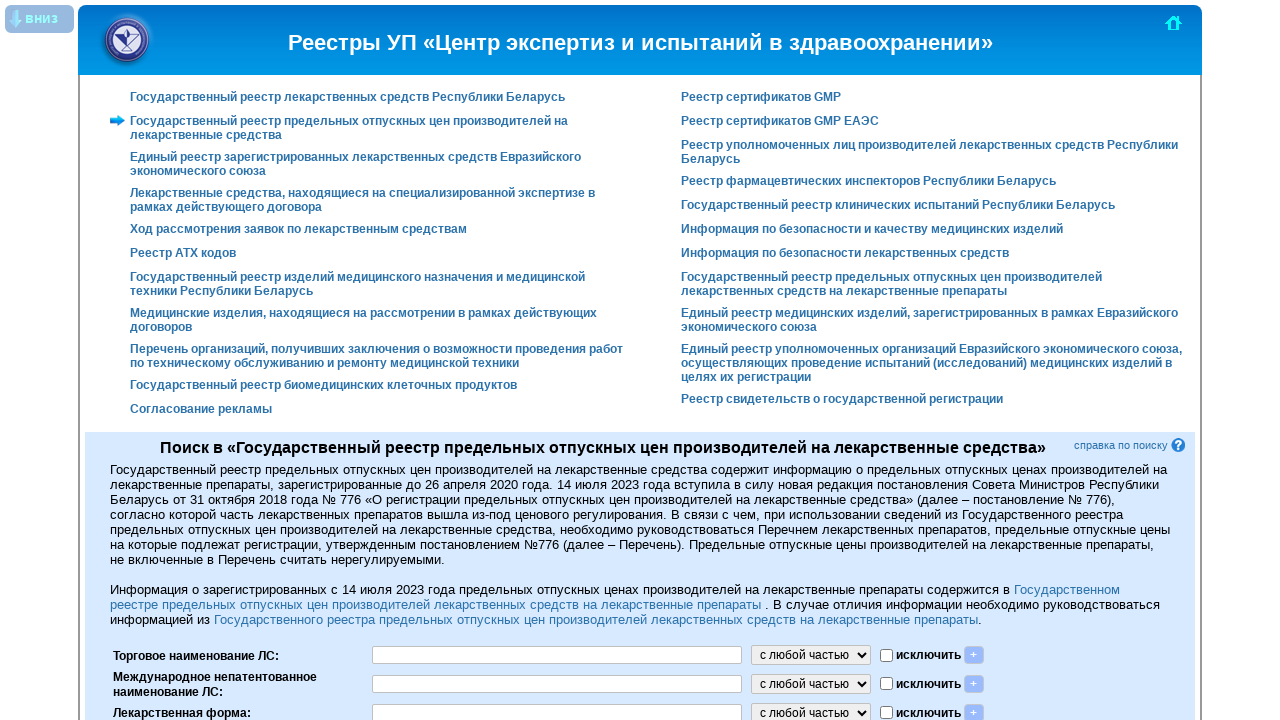

Filled search field with drug name 'Сиафор' on #FProps_0__CritElems_0__Val
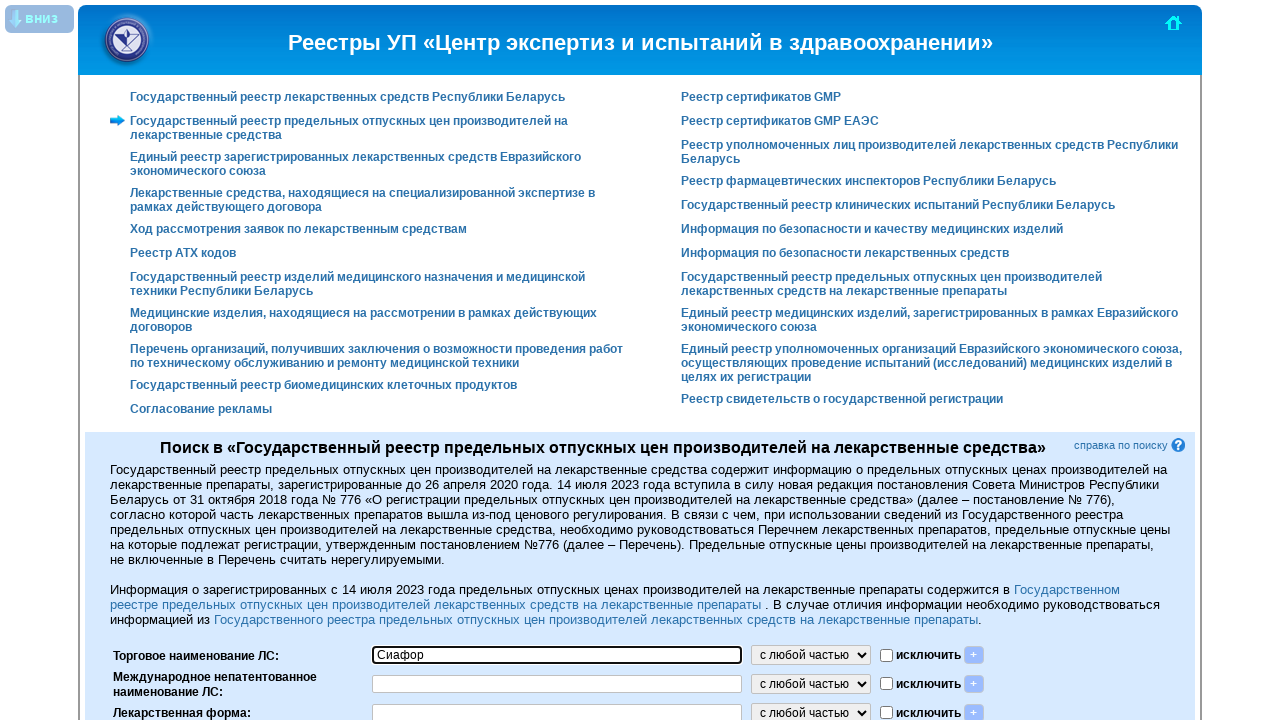

Clicked filter radio button FProps[0] at (886, 655) on input[name='FProps[0].CritElems[0].Excl']
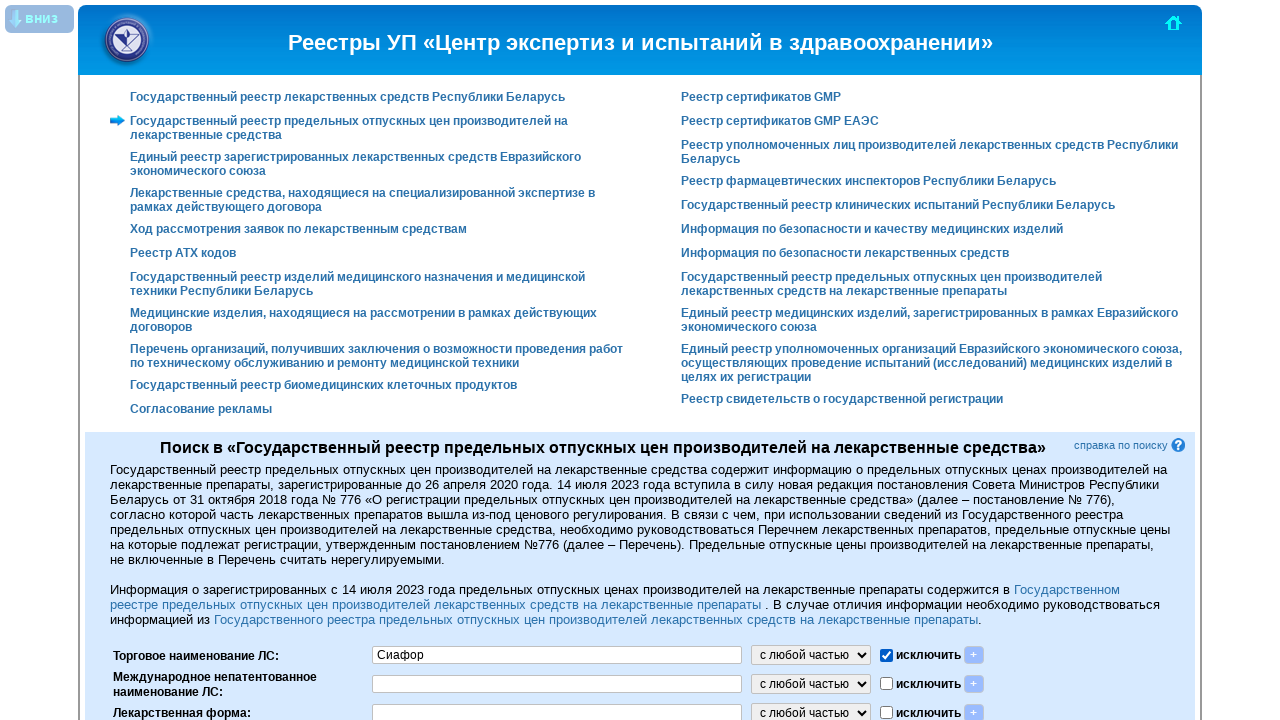

Clicked filter radio button FProps[1] at (886, 684) on input[name='FProps[1].CritElems[0].Excl']
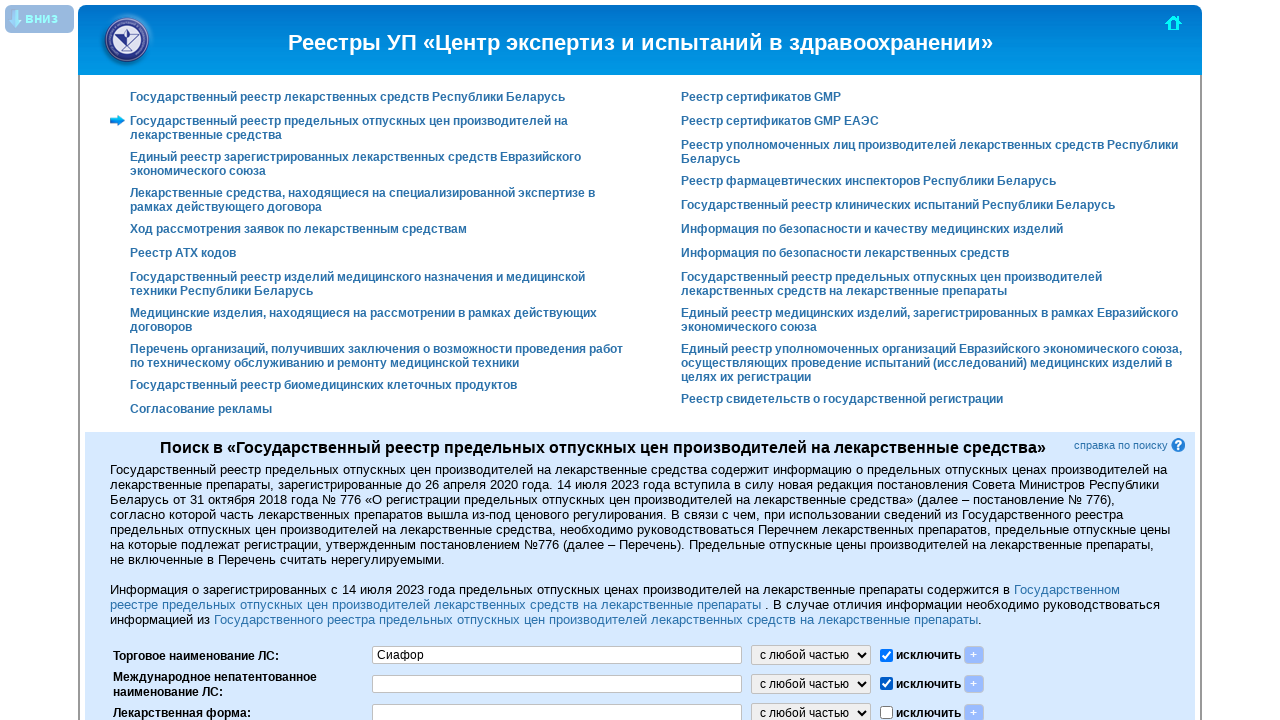

Clicked filter radio button FProps[2] at (886, 713) on input[name='FProps[2].CritElems[0].Excl']
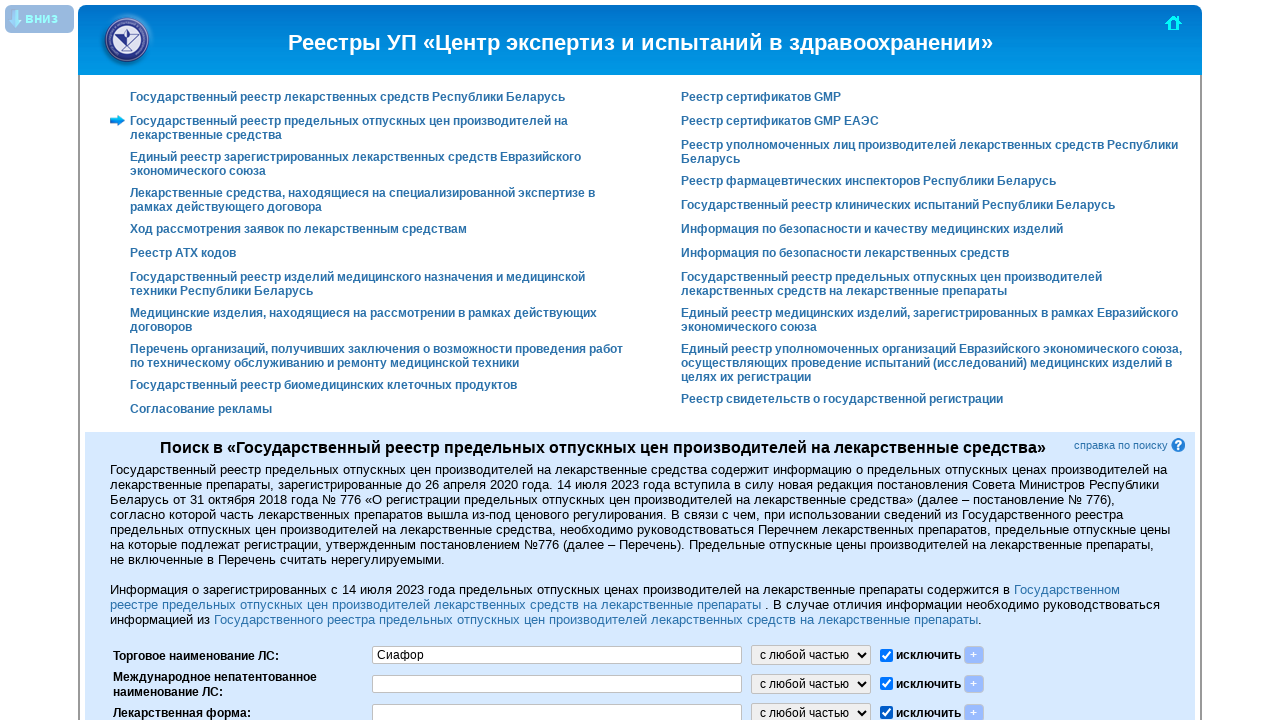

Clicked filter radio button FProps[3] at (886, 361) on input[name='FProps[3].CritElems[0].Excl']
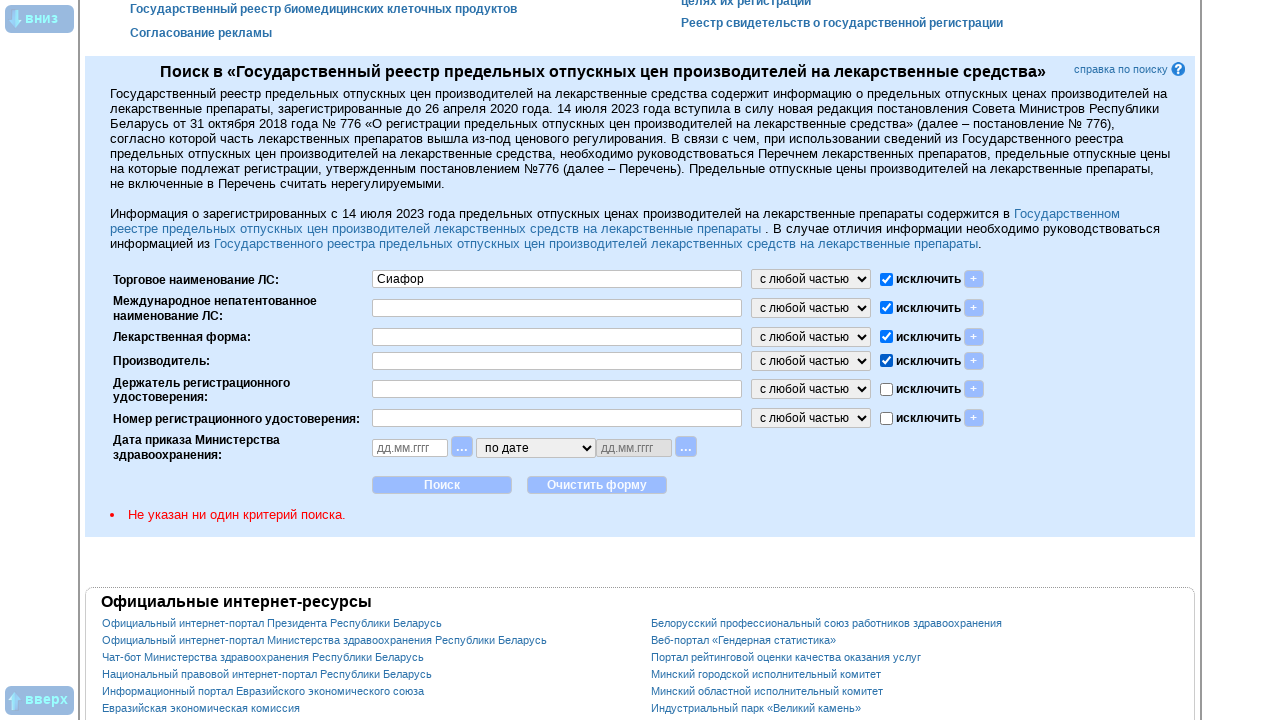

Clicked filter radio button FProps[4] at (886, 389) on input[name='FProps[4].CritElems[0].Excl']
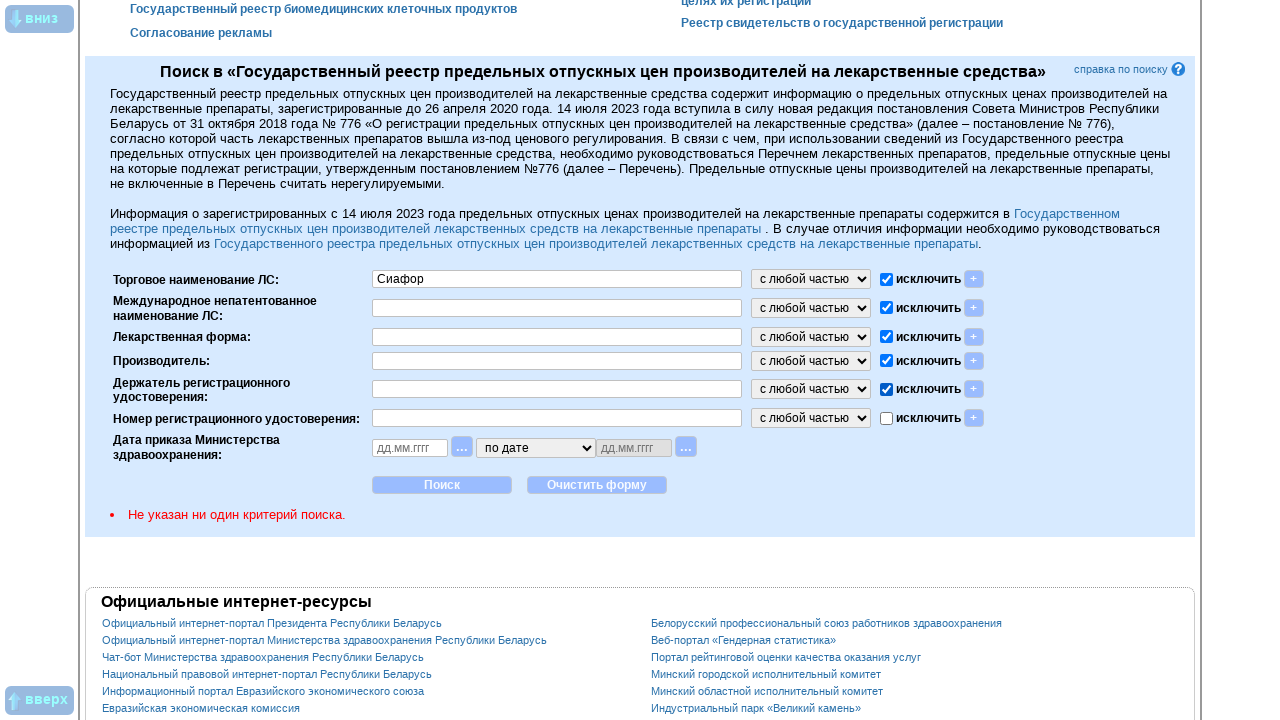

Clicked filter radio button FProps[5] at (886, 418) on input[name='FProps[5].CritElems[0].Excl']
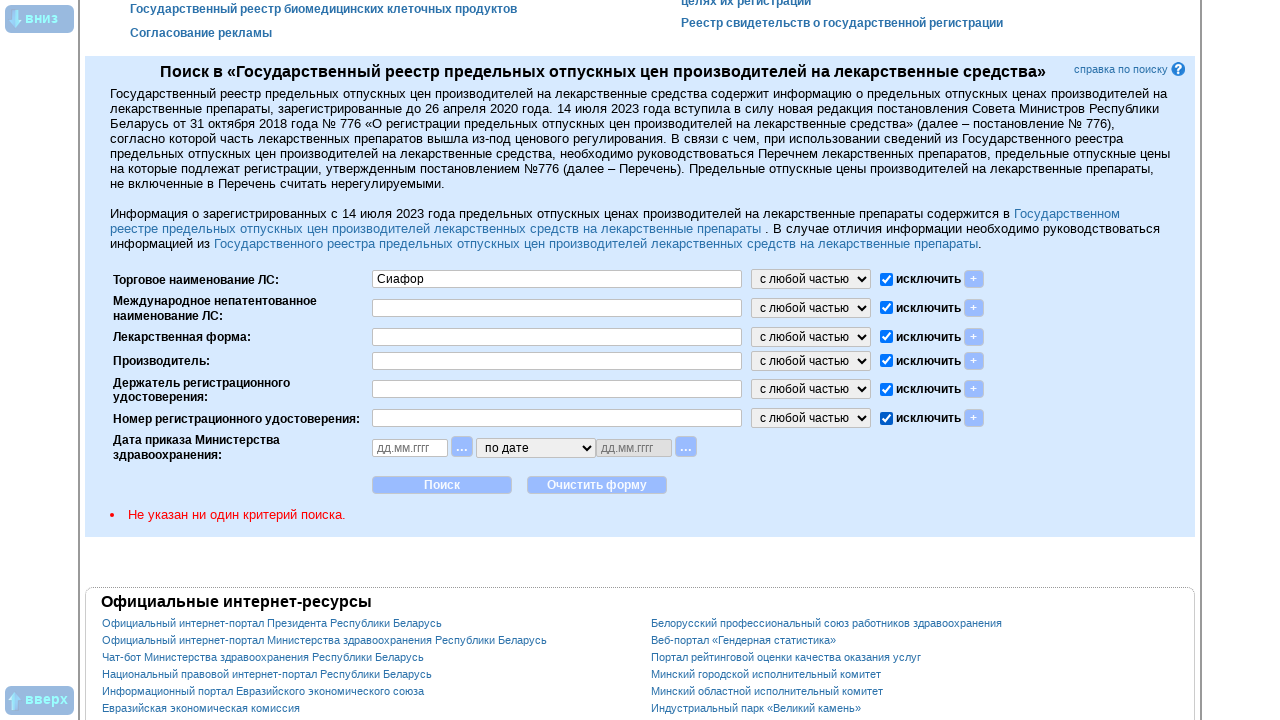

Clicked submit button to perform search at (442, 485) on input[type='submit']
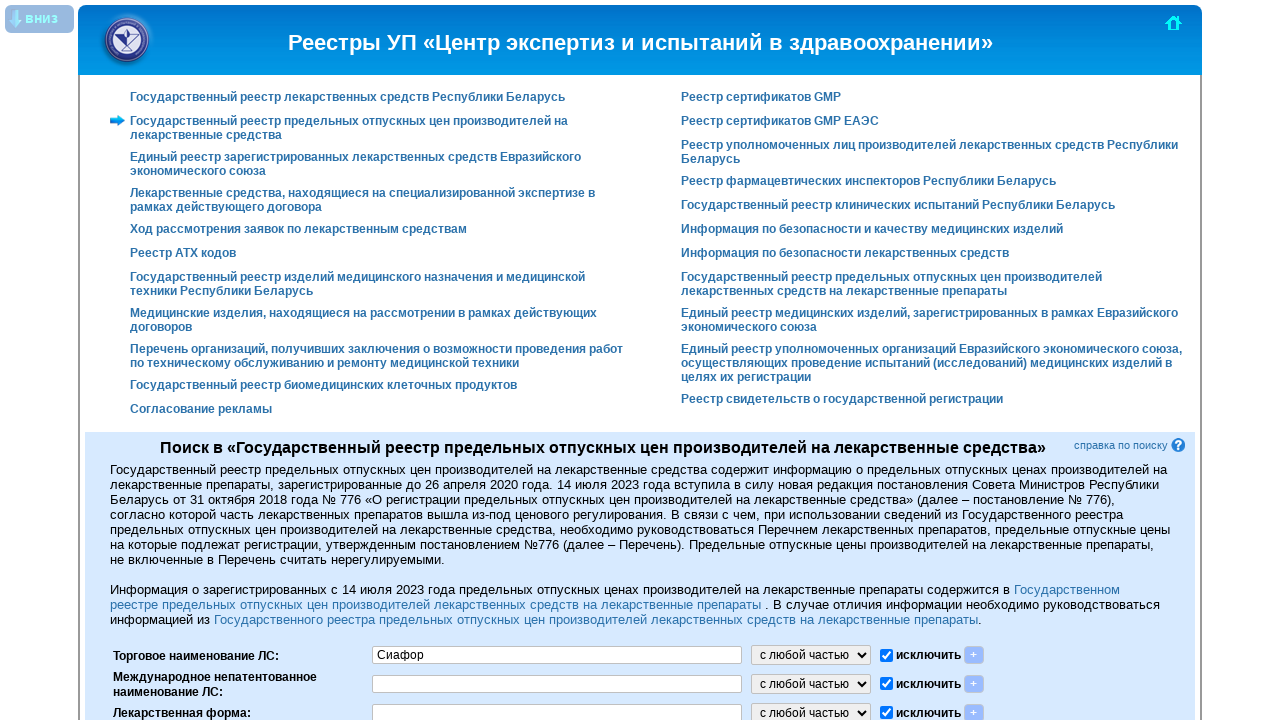

Waited for search results to load (networkidle)
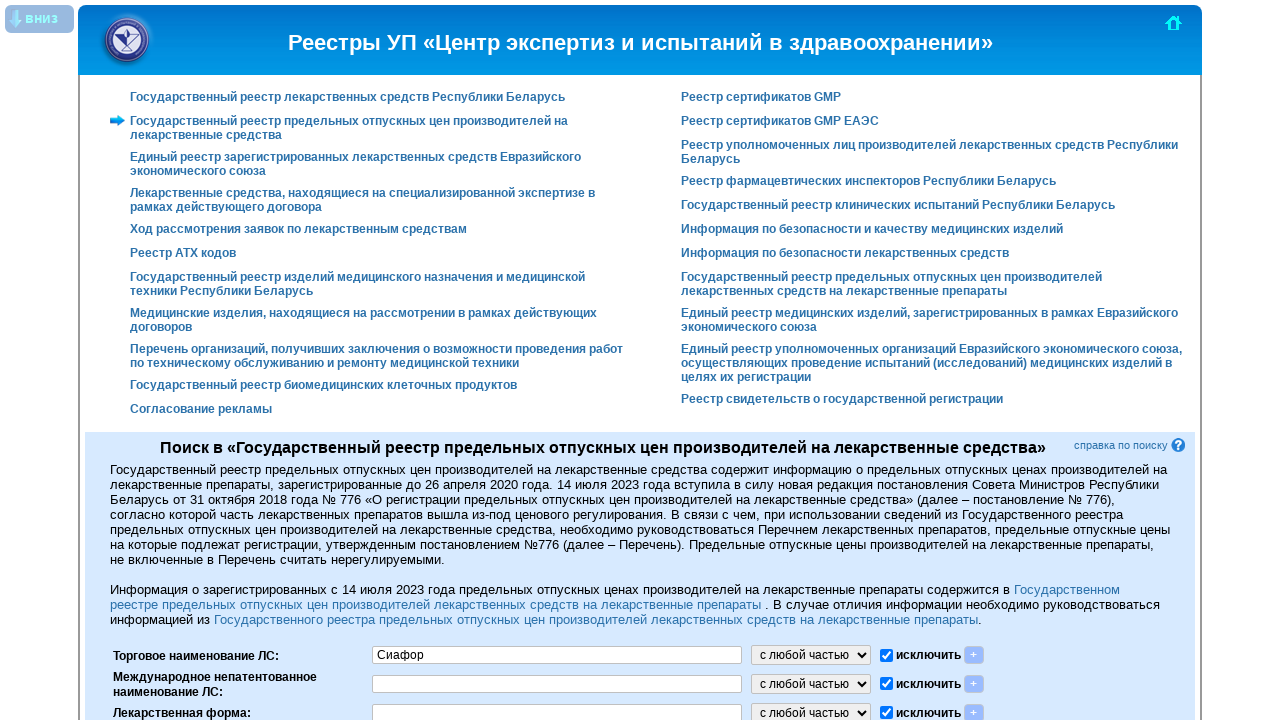

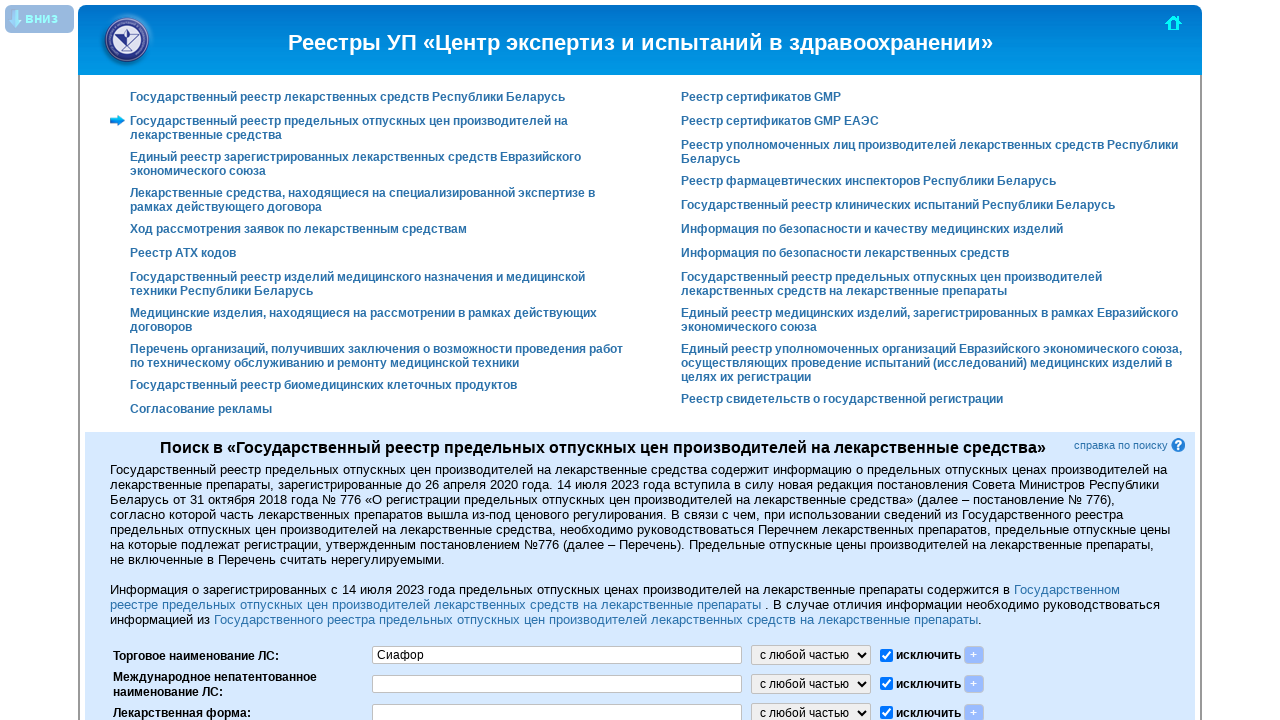